Tests navigation on demoblaze.com by clicking a pagination or navigation link three times in succession

Starting URL: https://www.demoblaze.com/

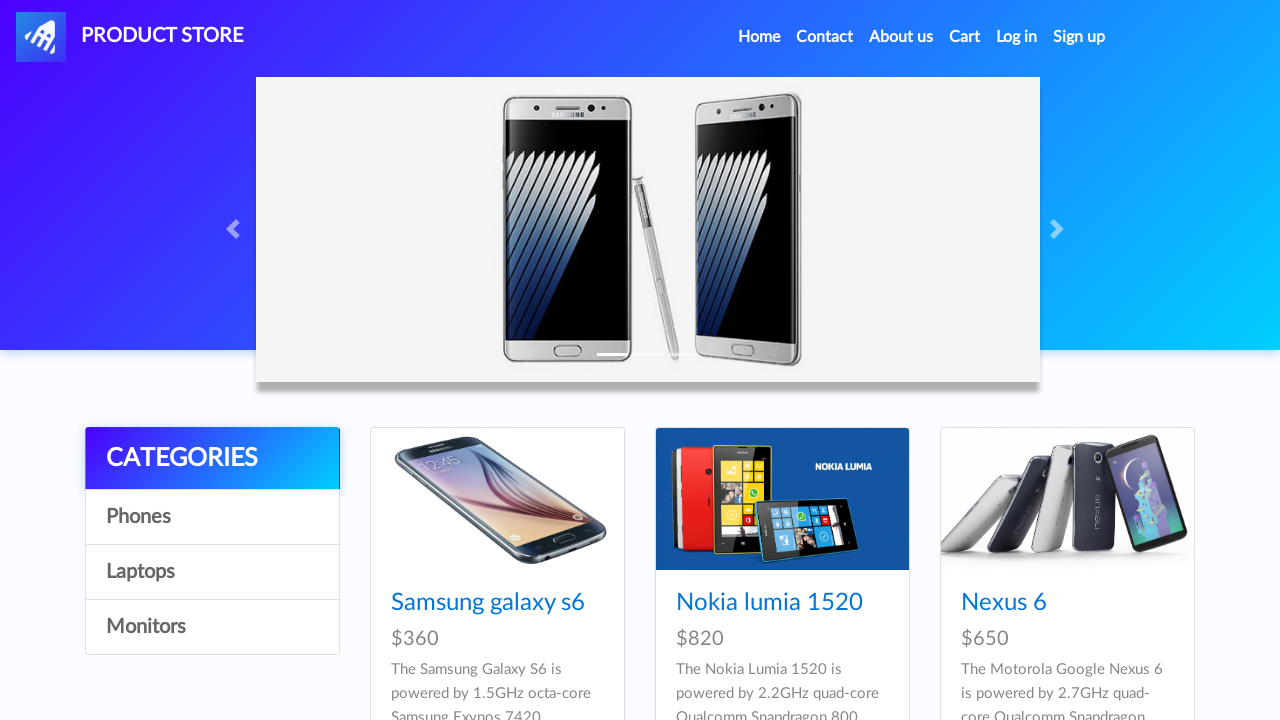

Clicked navigation/pagination link (first click) at (212, 517) on xpath=//div[@id='contcont']//a[2]
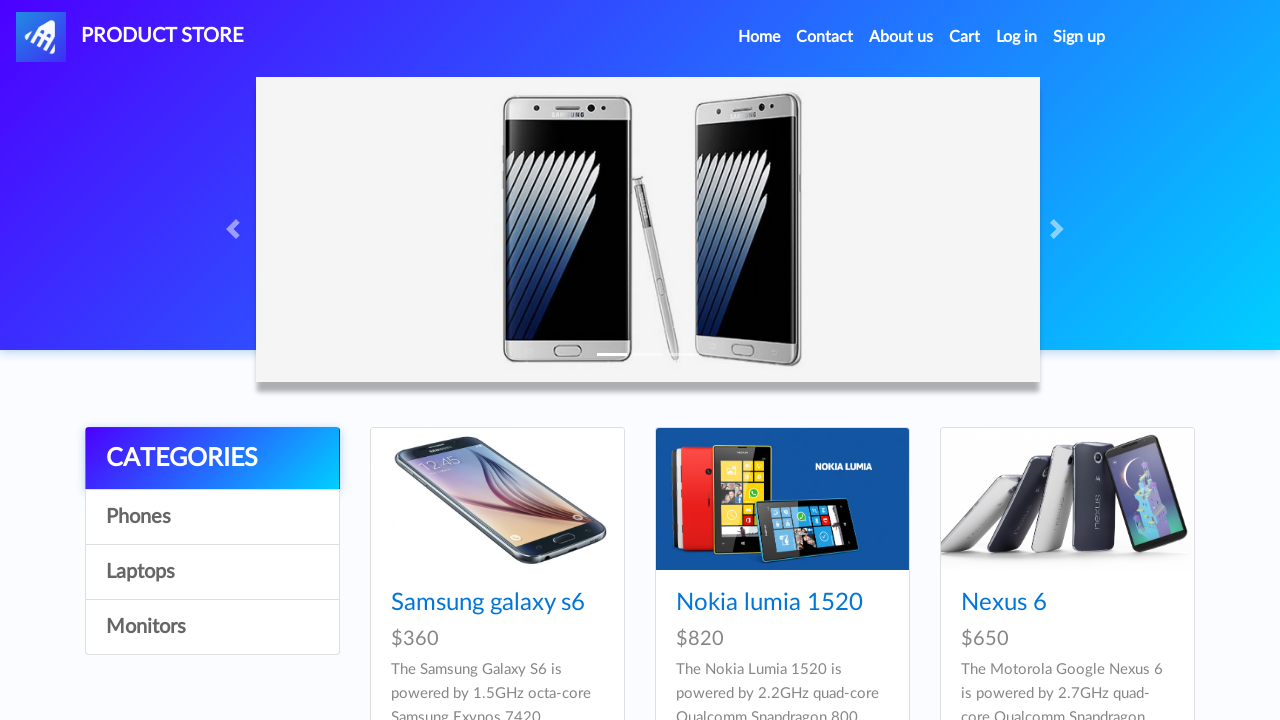

Clicked navigation/pagination link (second click) at (212, 517) on xpath=//div[@id='contcont']//a[2]
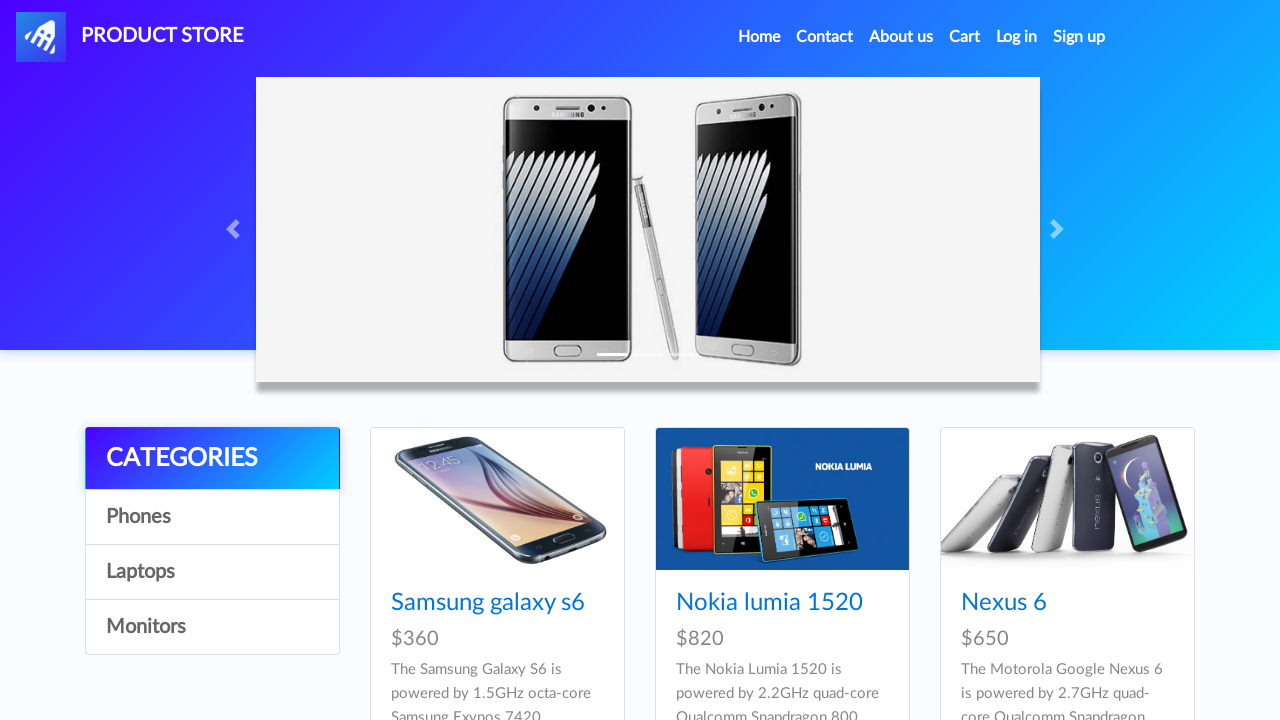

Clicked navigation/pagination link (third click) at (212, 517) on xpath=//div[@id='contcont']//a[2]
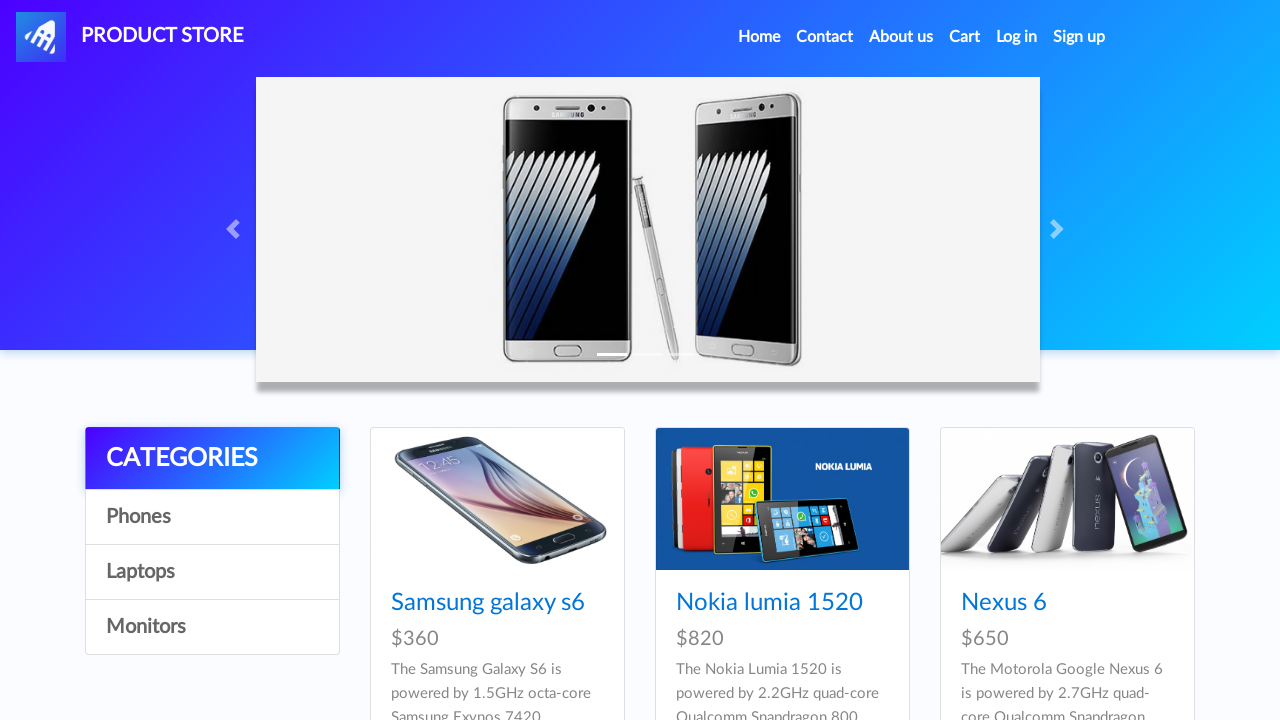

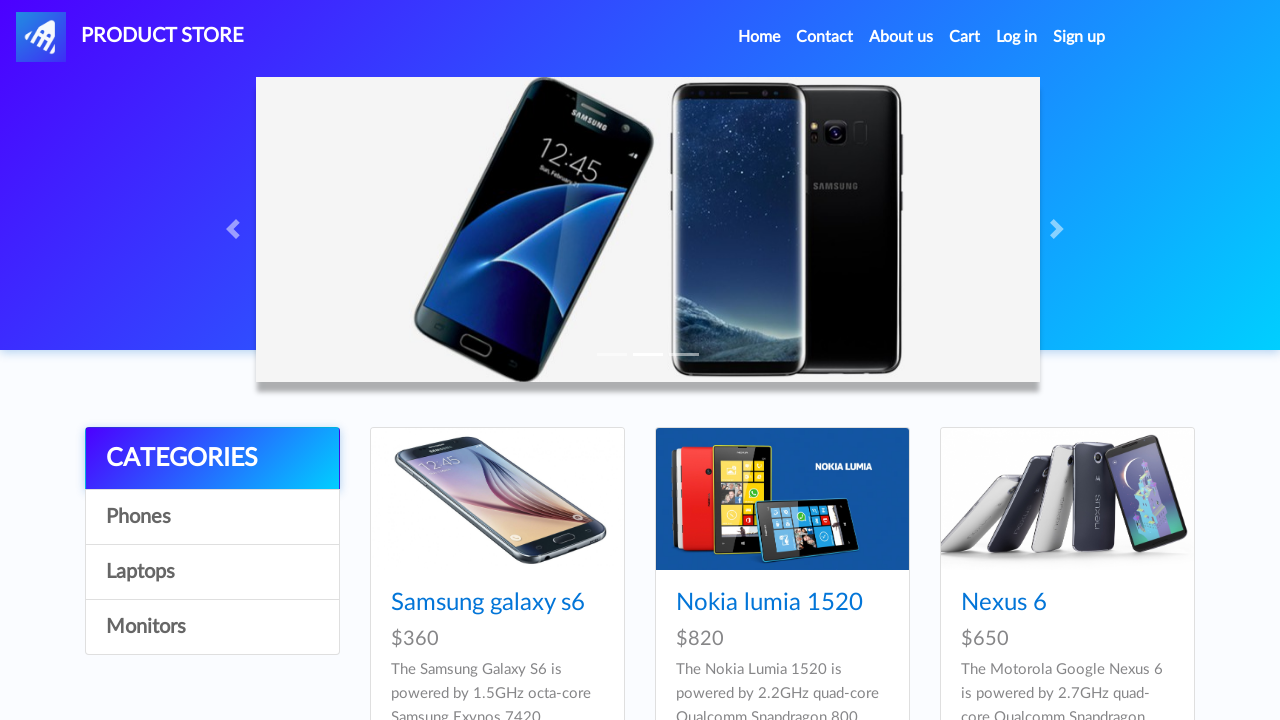